Simple test that navigates to a blog page and maximizes the browser window, demonstrating basic browser navigation

Starting URL: https://omayo.blogspot.com/

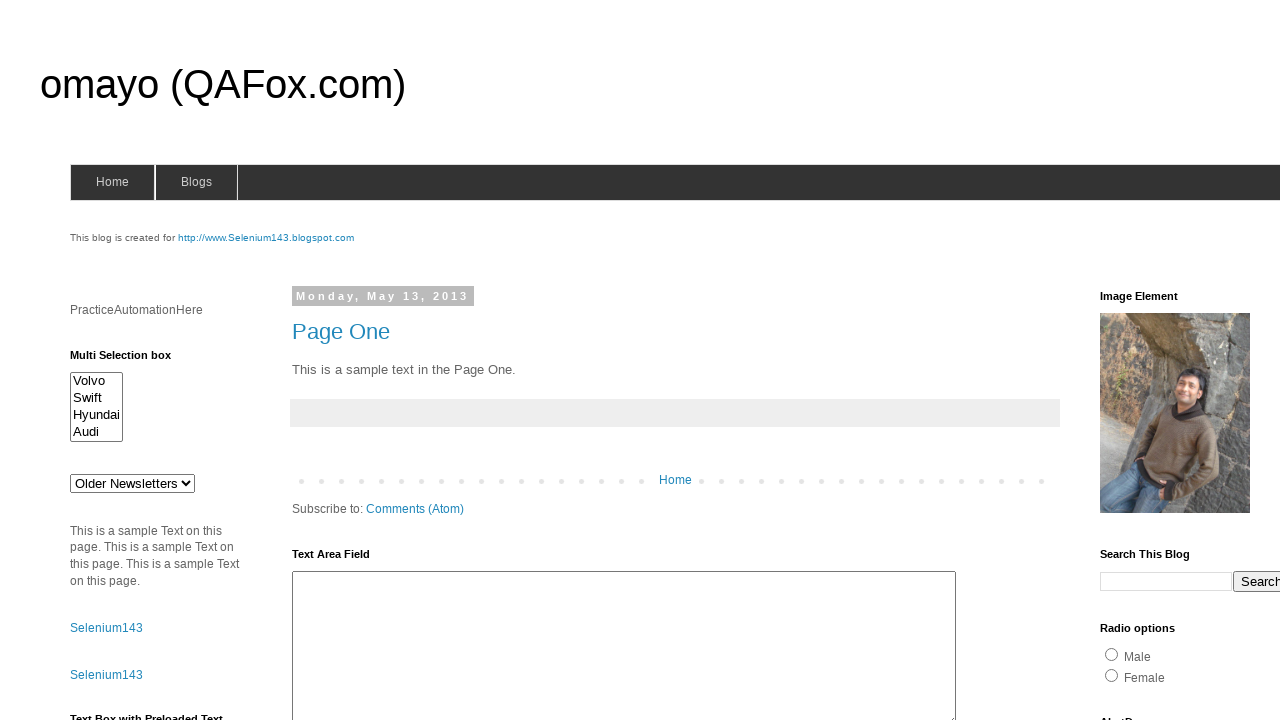

Set viewport size to 1920x1080 to maximize browser window
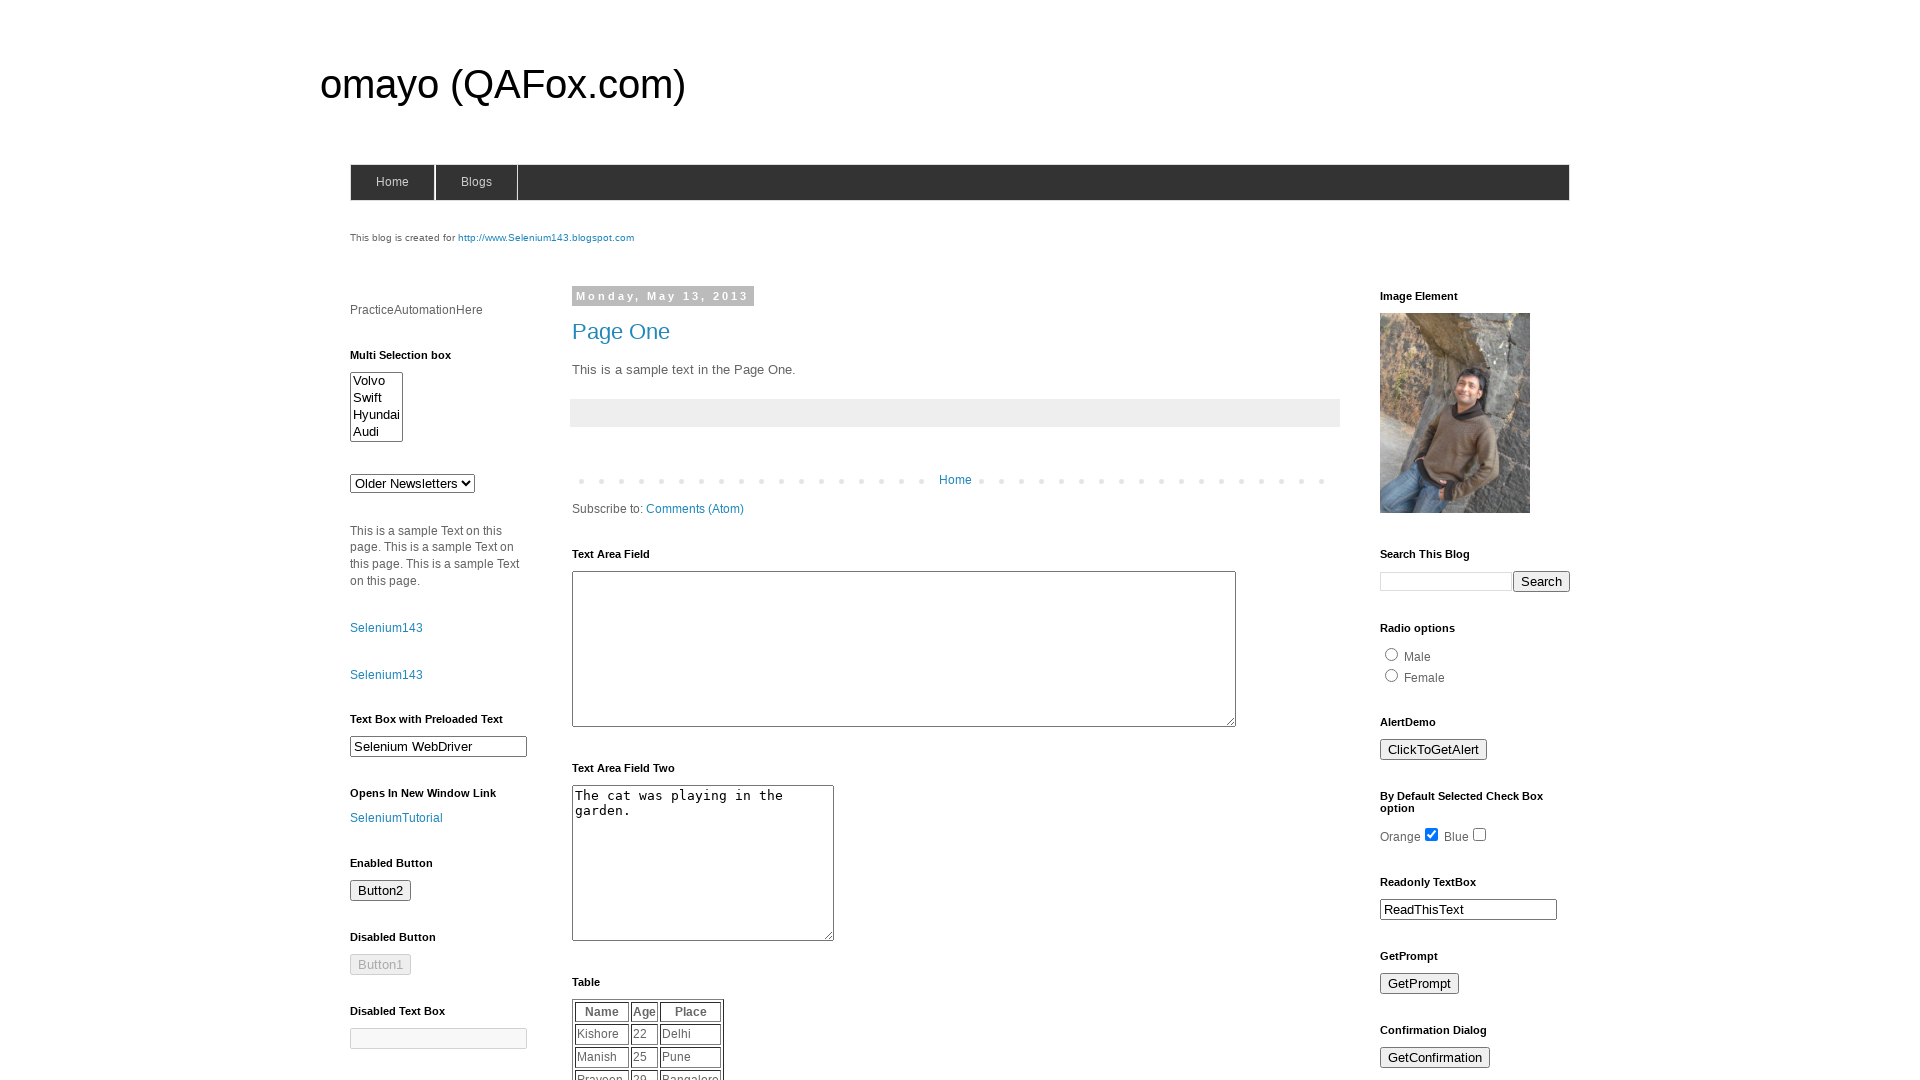

Blog page fully loaded (DOM content ready)
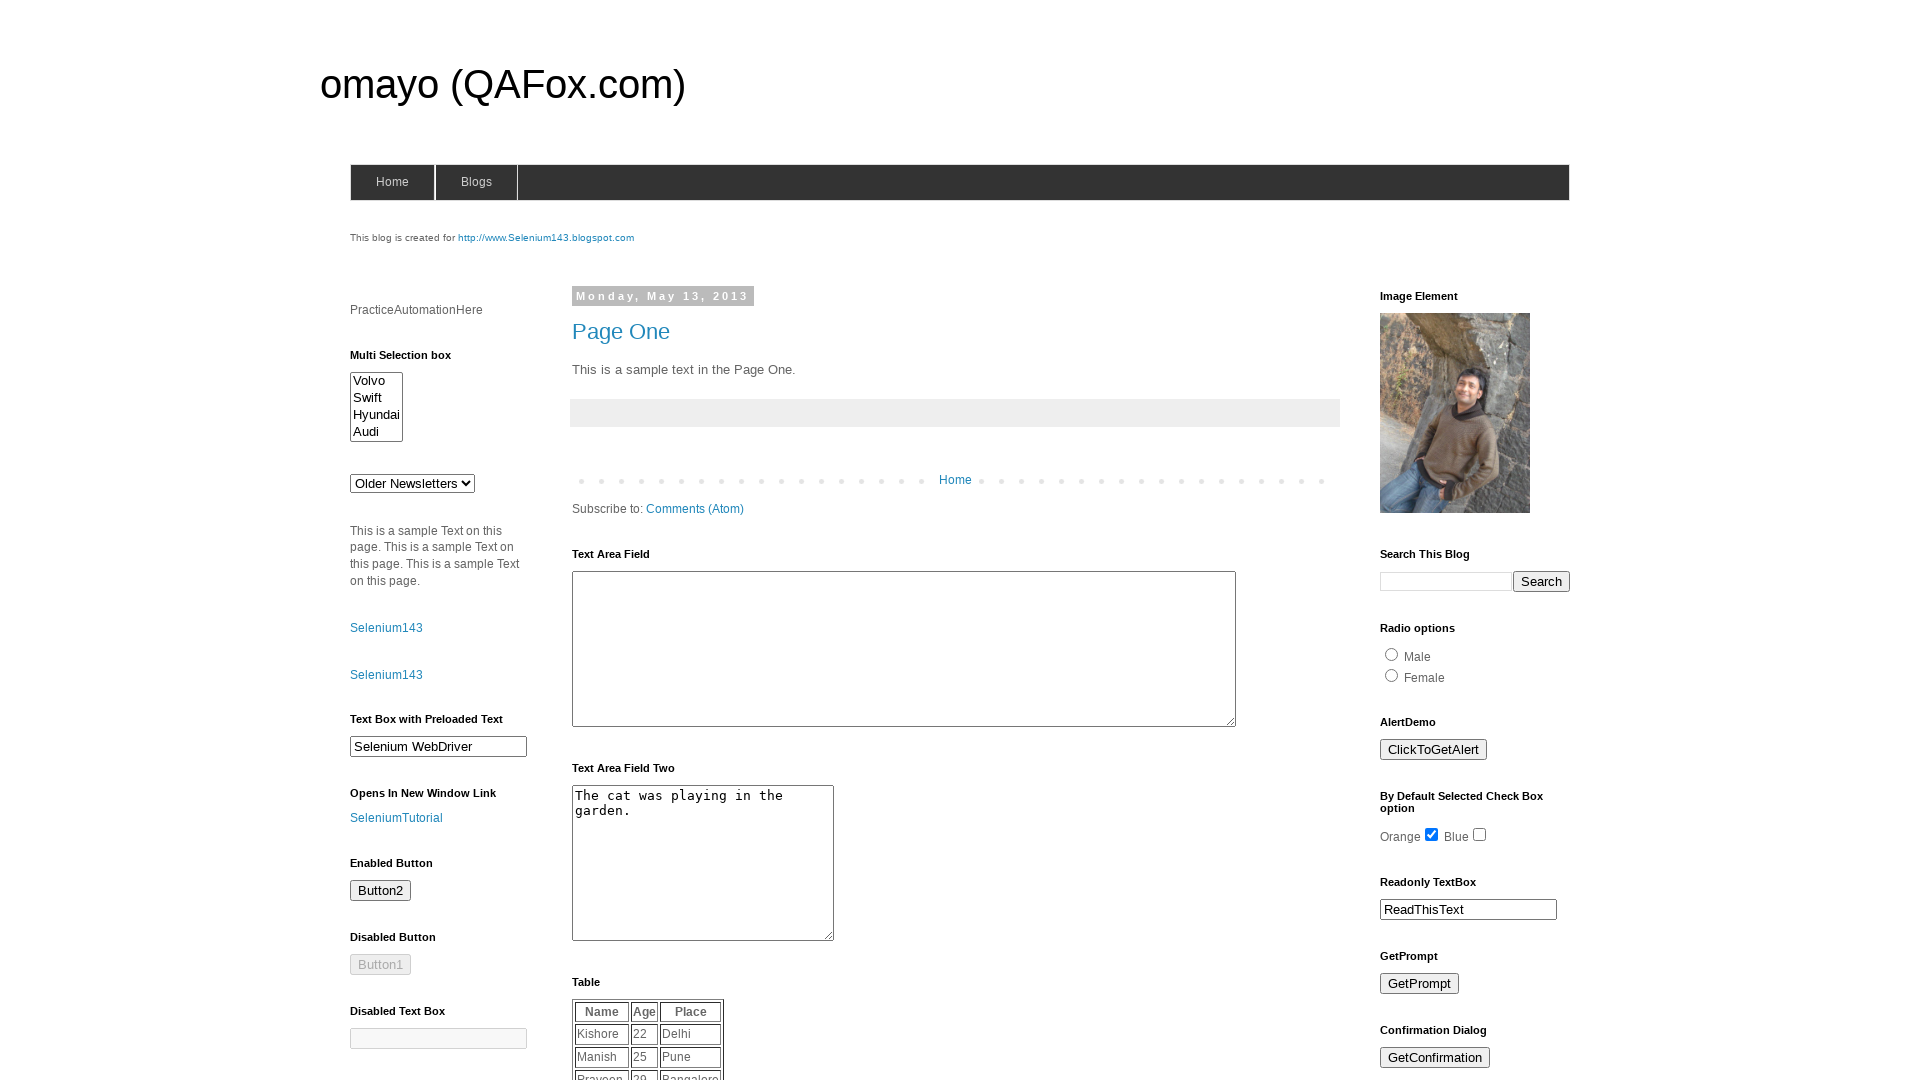

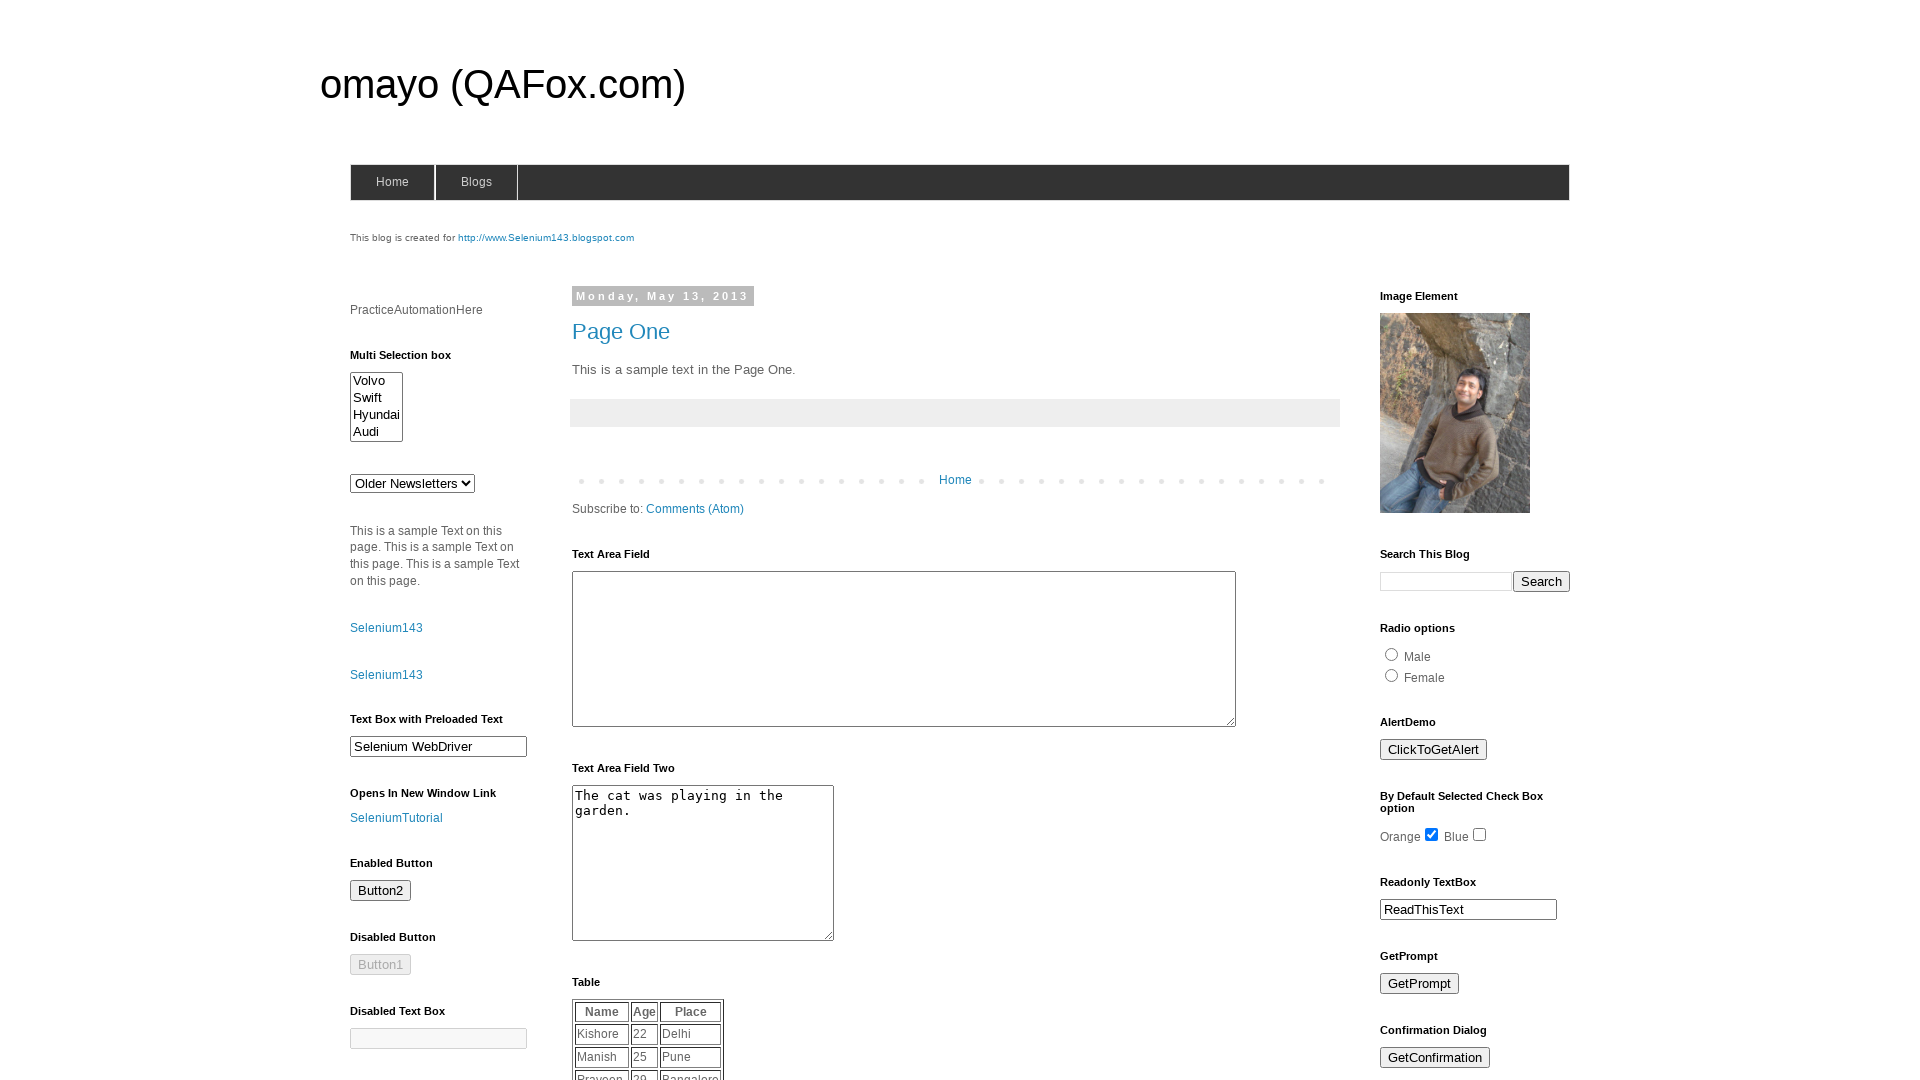